Tests error handling by entering a number greater than 100 for password length and verifying error message

Starting URL: http://onlinepasswordgenerator.ru

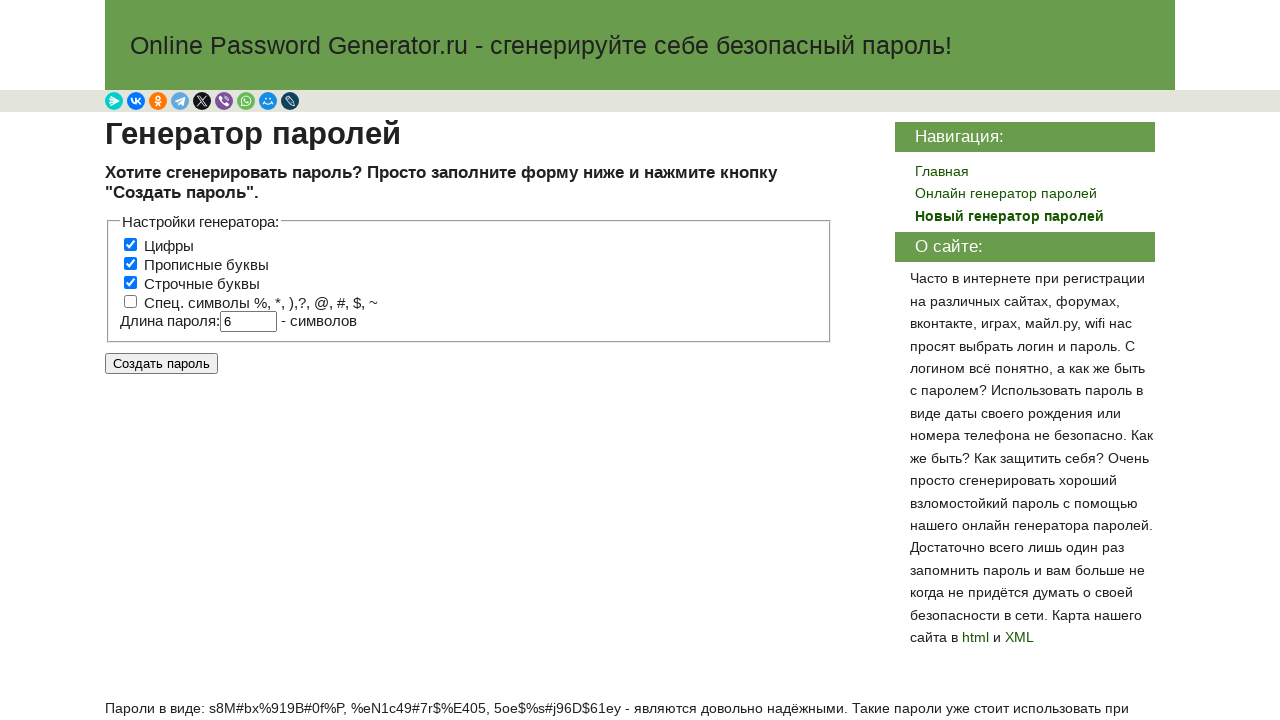

Located password length input field
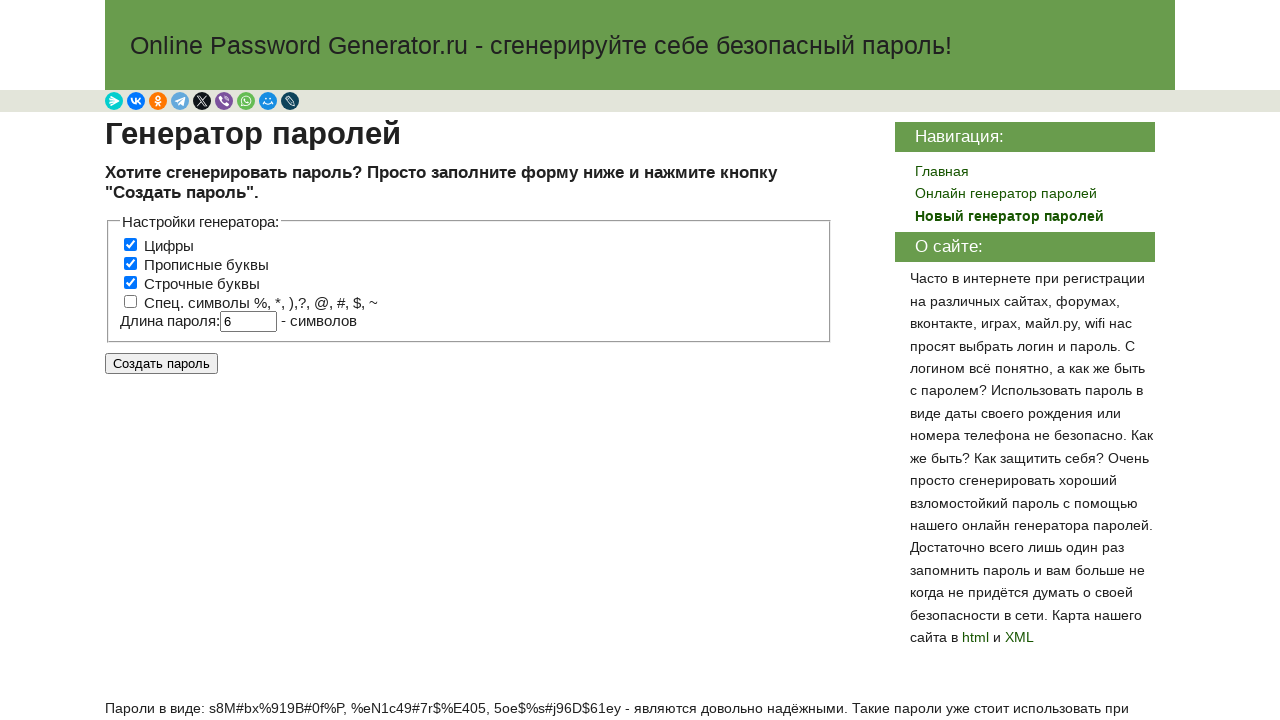

Cleared password length input field on //*[@id="content"]/div/div[3]/div[1]/form/fieldset/label[5]/input
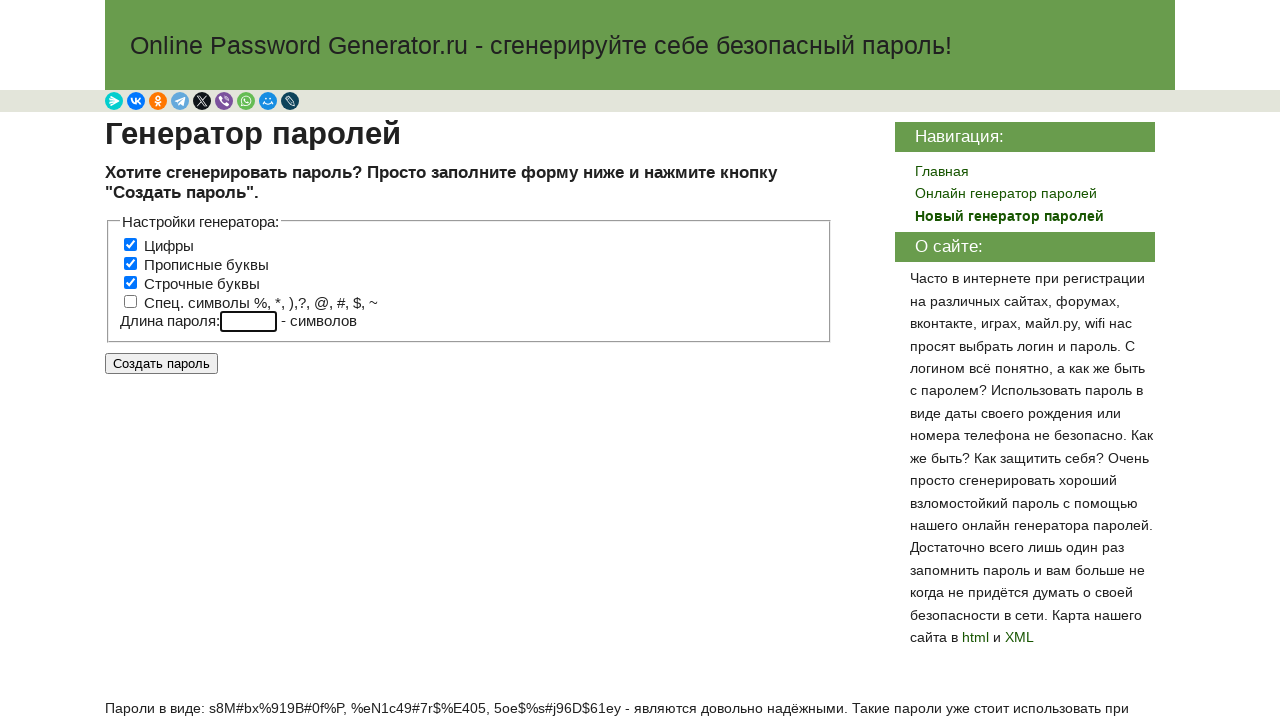

Filled password length input with value 111 (greater than 100) on //*[@id="content"]/div/div[3]/div[1]/form/fieldset/label[5]/input
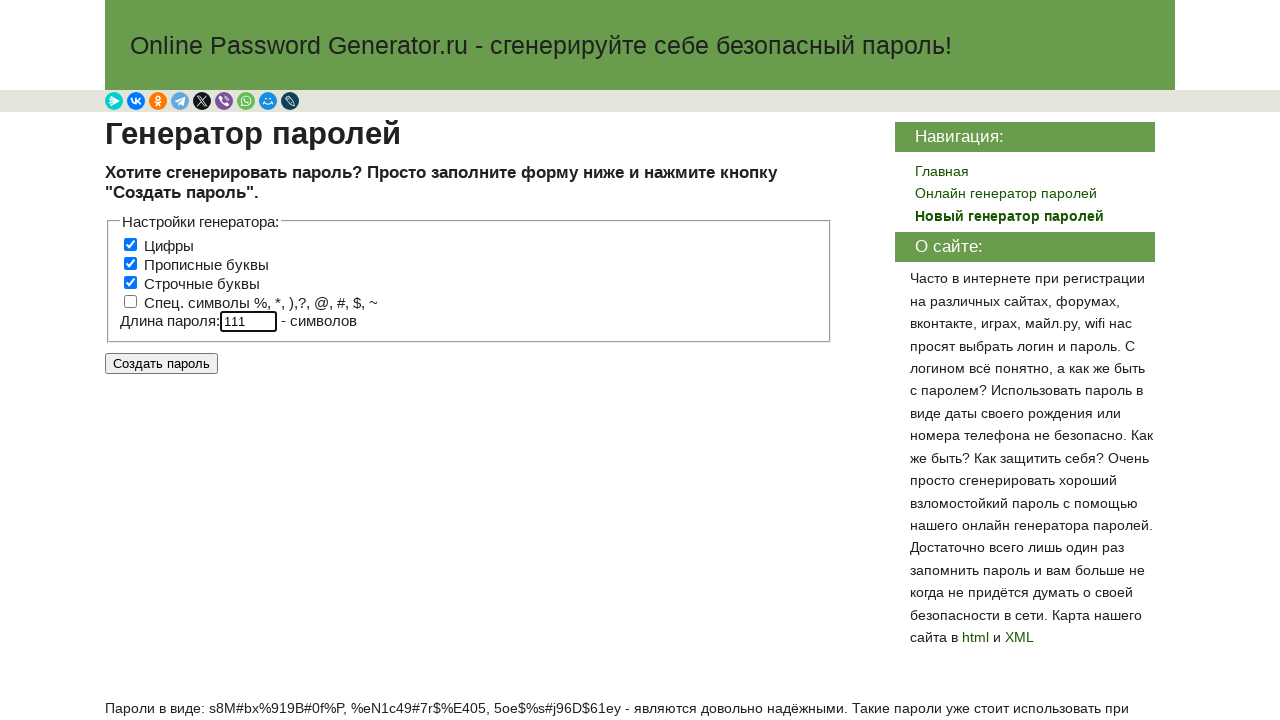

Clicked generate password button at (162, 364) on //*[@id="content"]/div/div[3]/input
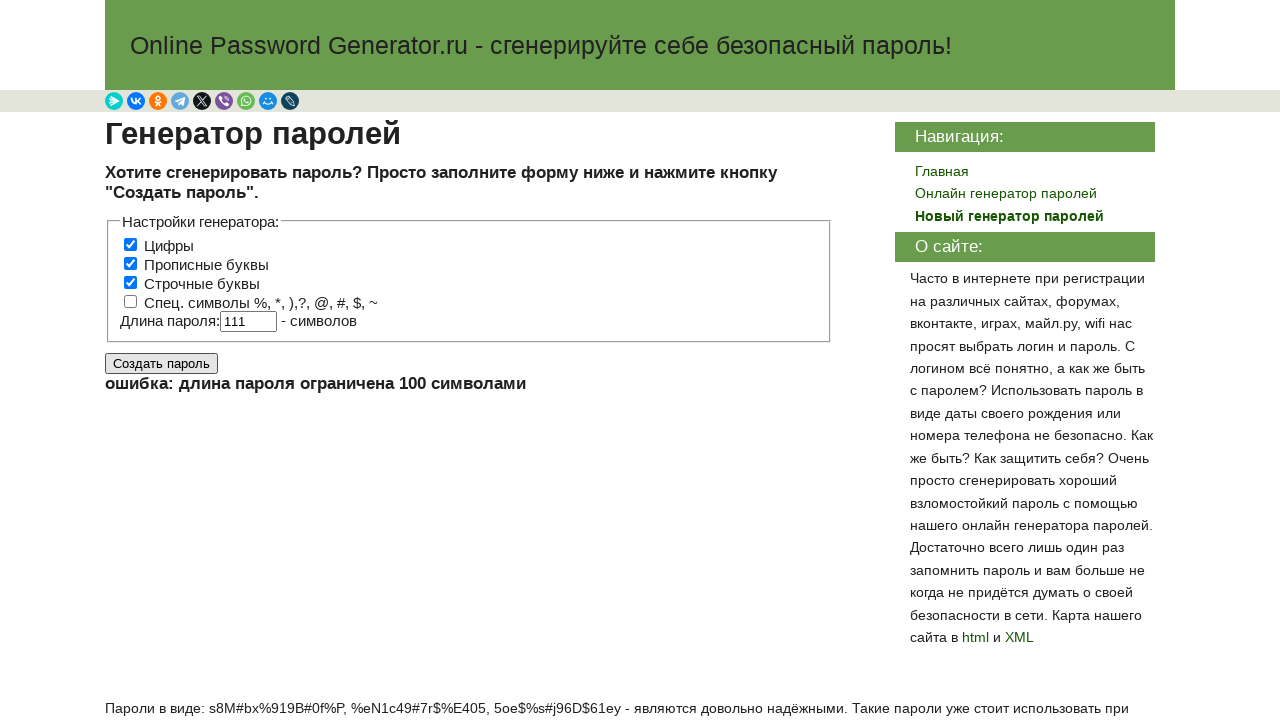

Error message appeared confirming validation for value greater than 100
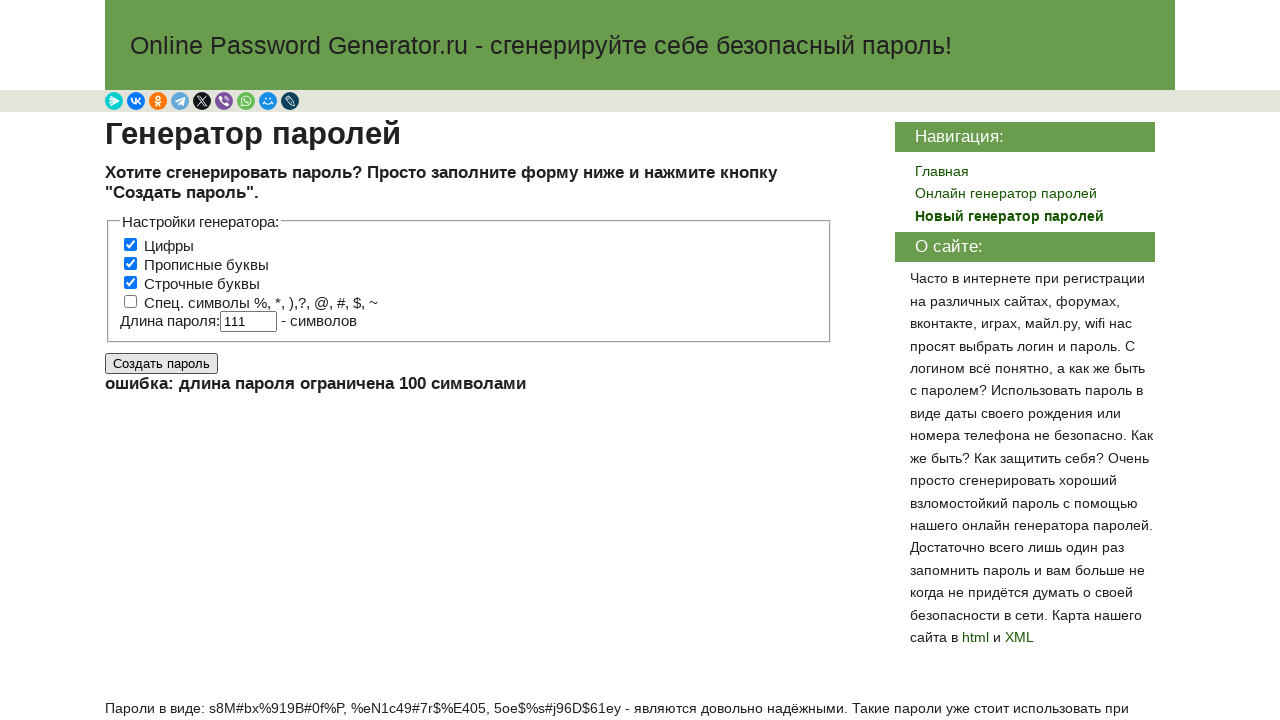

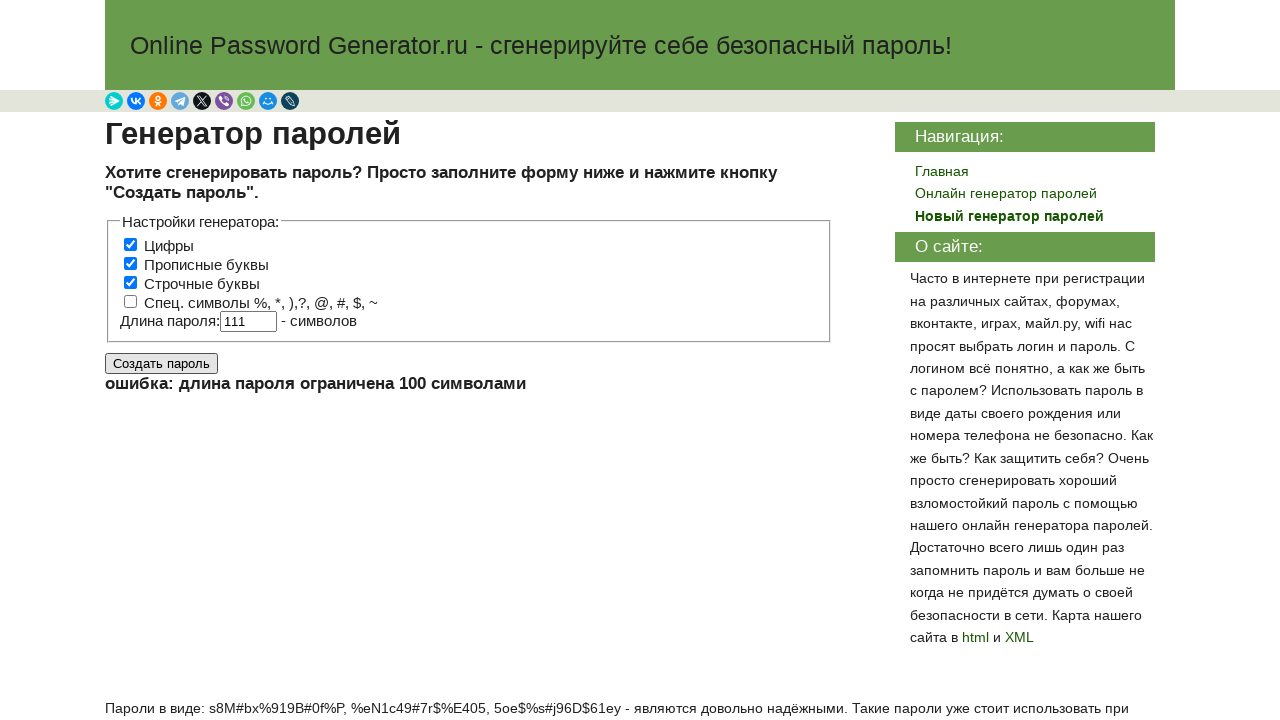